Tests multiple window handling by clicking a button that opens multiple pages, iterating through all opened tabs to find one with a specific title ("Web Table"), and then filling a search input on that page.

Starting URL: https://leafground.com/window.xhtml

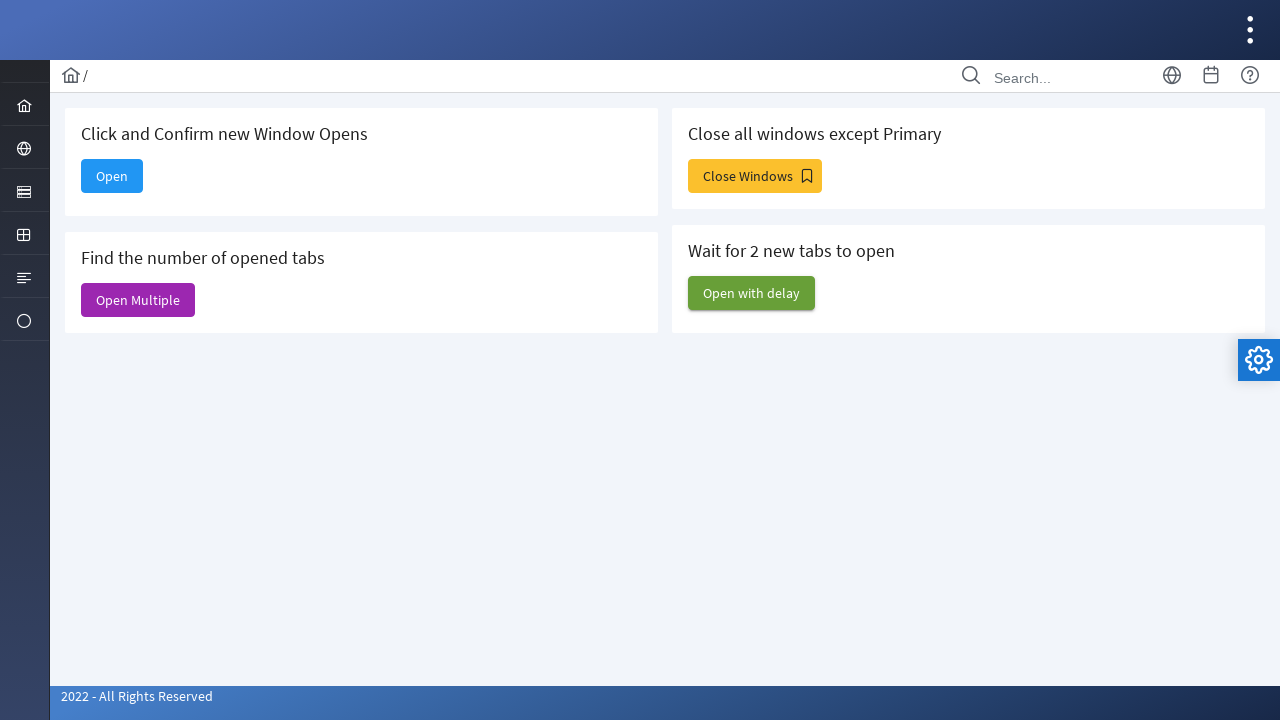

Waited for initial page to fully load
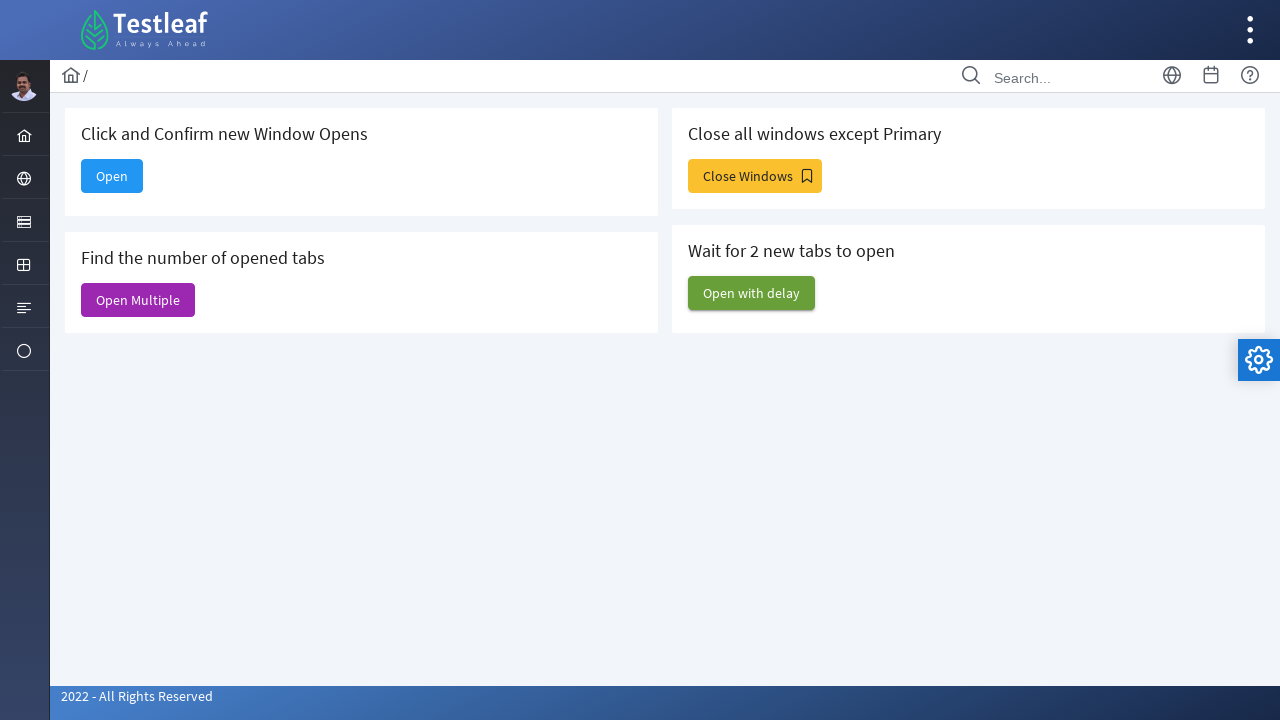

Clicked 'Open Multiple' button to open multiple windows at (138, 300) on internal:text="Open Multiple"s
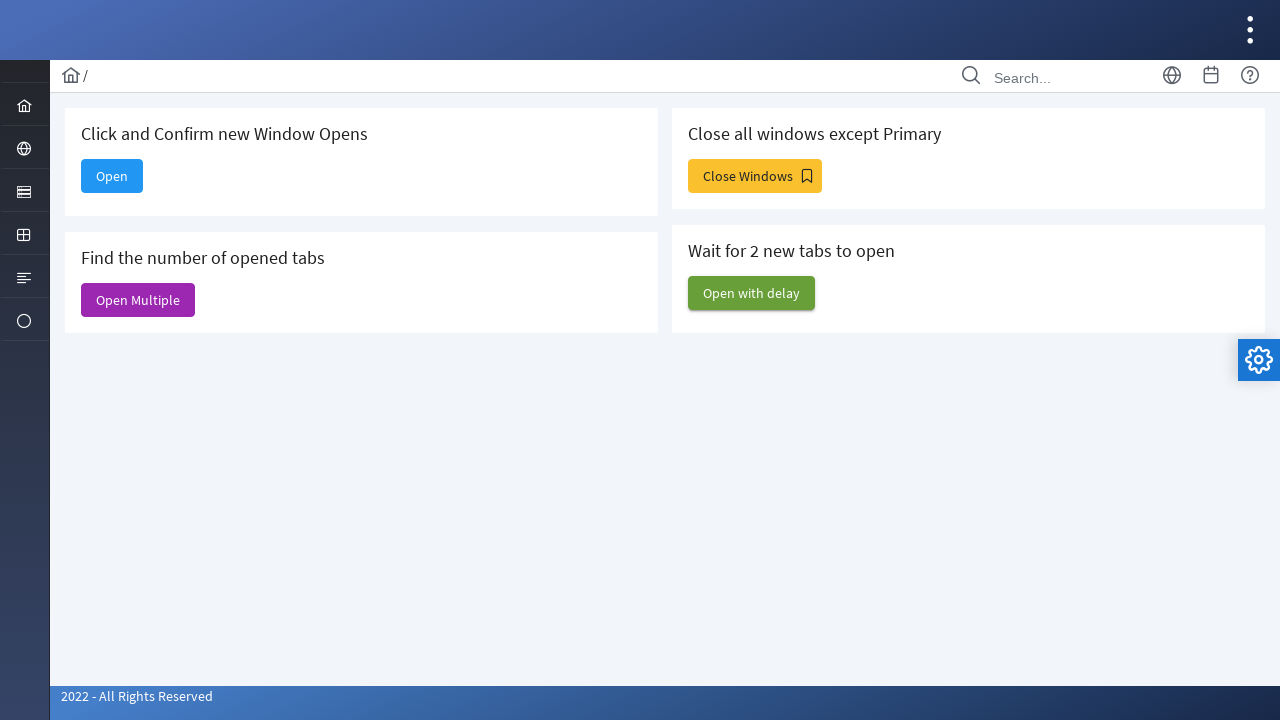

New page opened and fully loaded
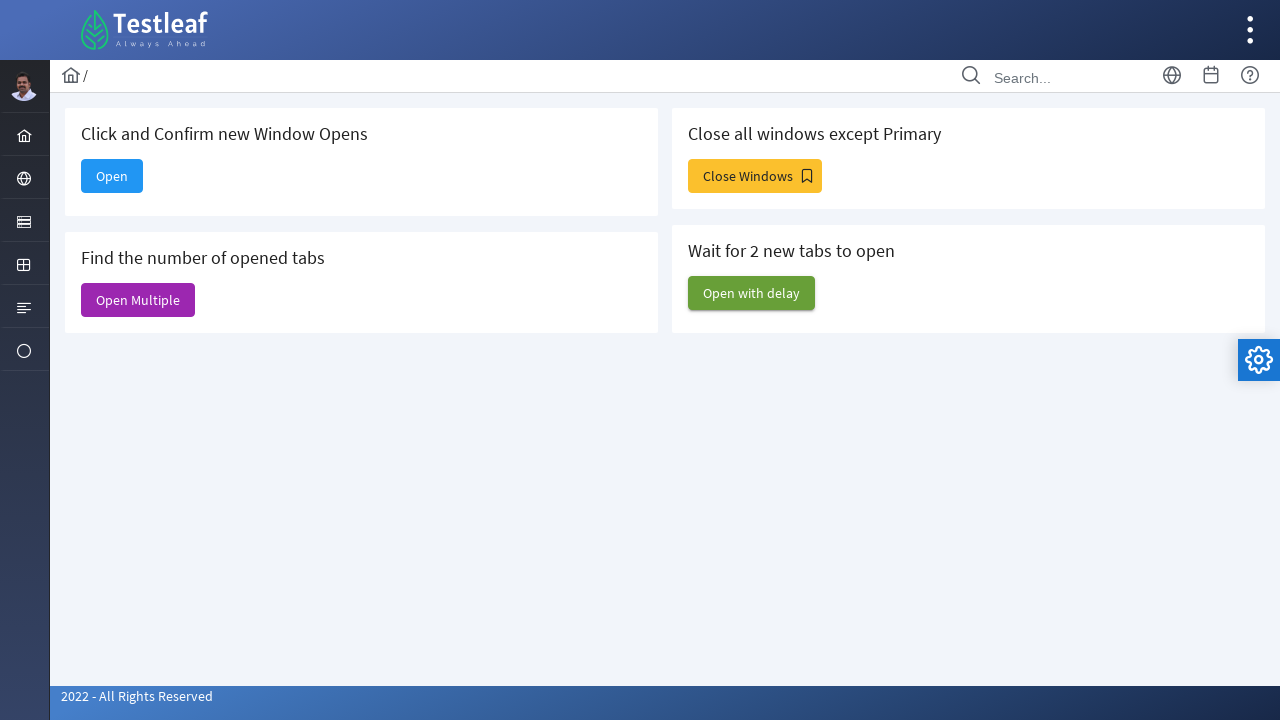

Retrieved all open pages from context
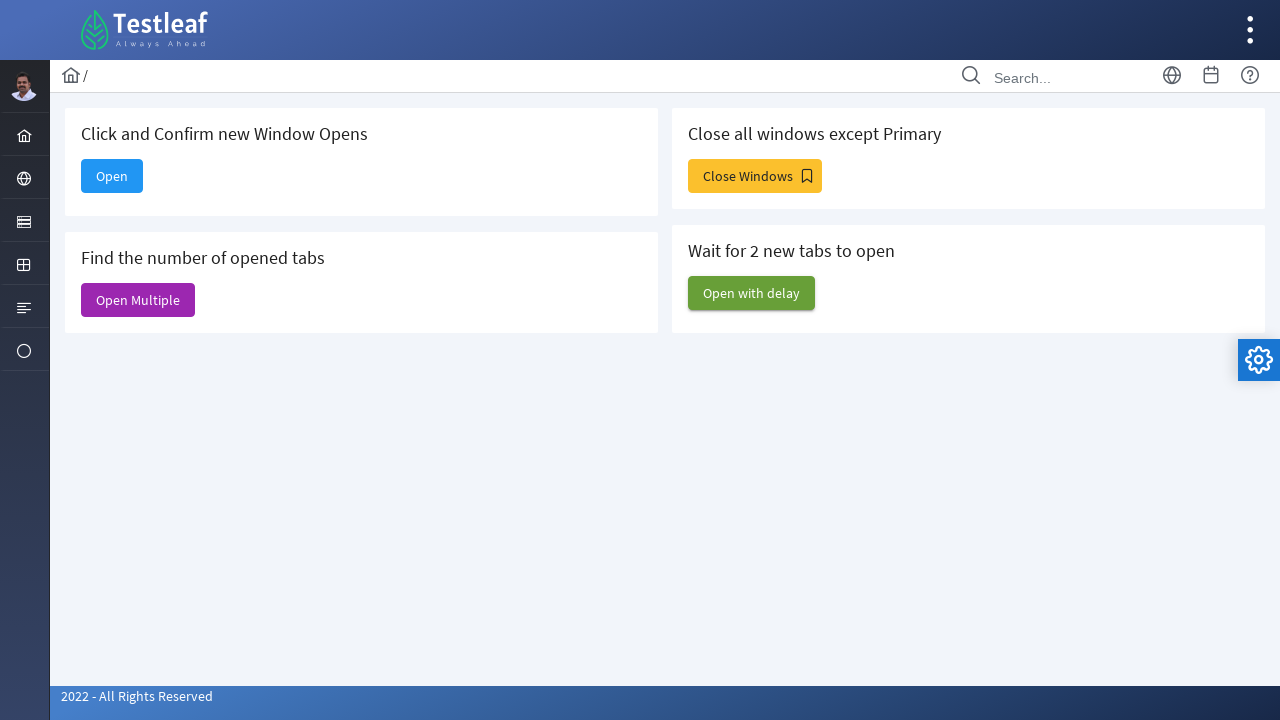

Waited for tab to load while searching for 'Web Table' page
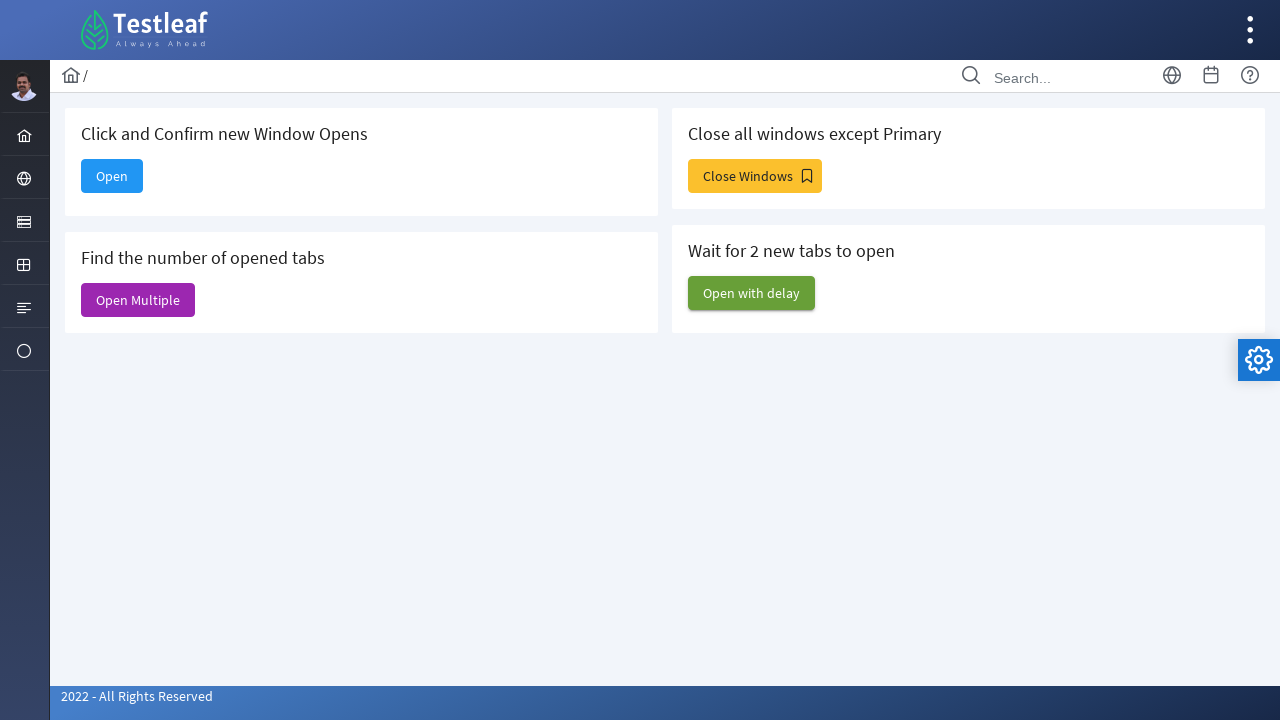

Retrieved tab title: 'Window'
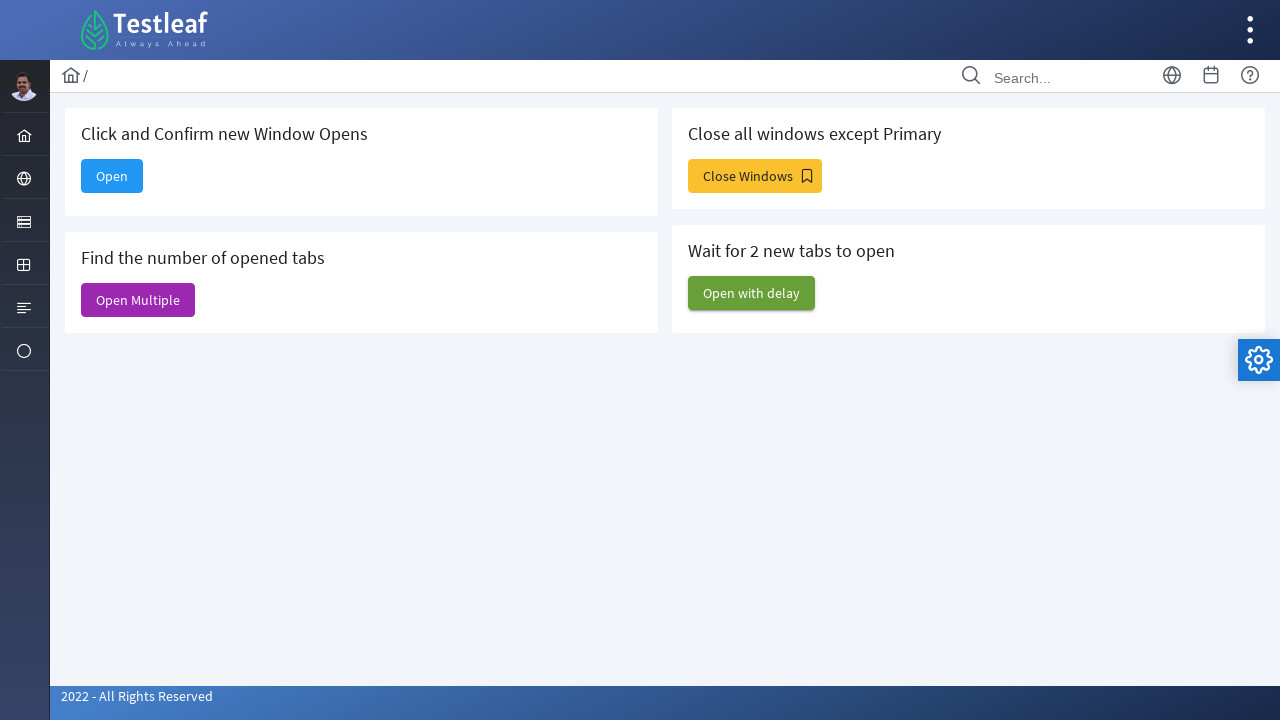

Waited for tab to load while searching for 'Web Table' page
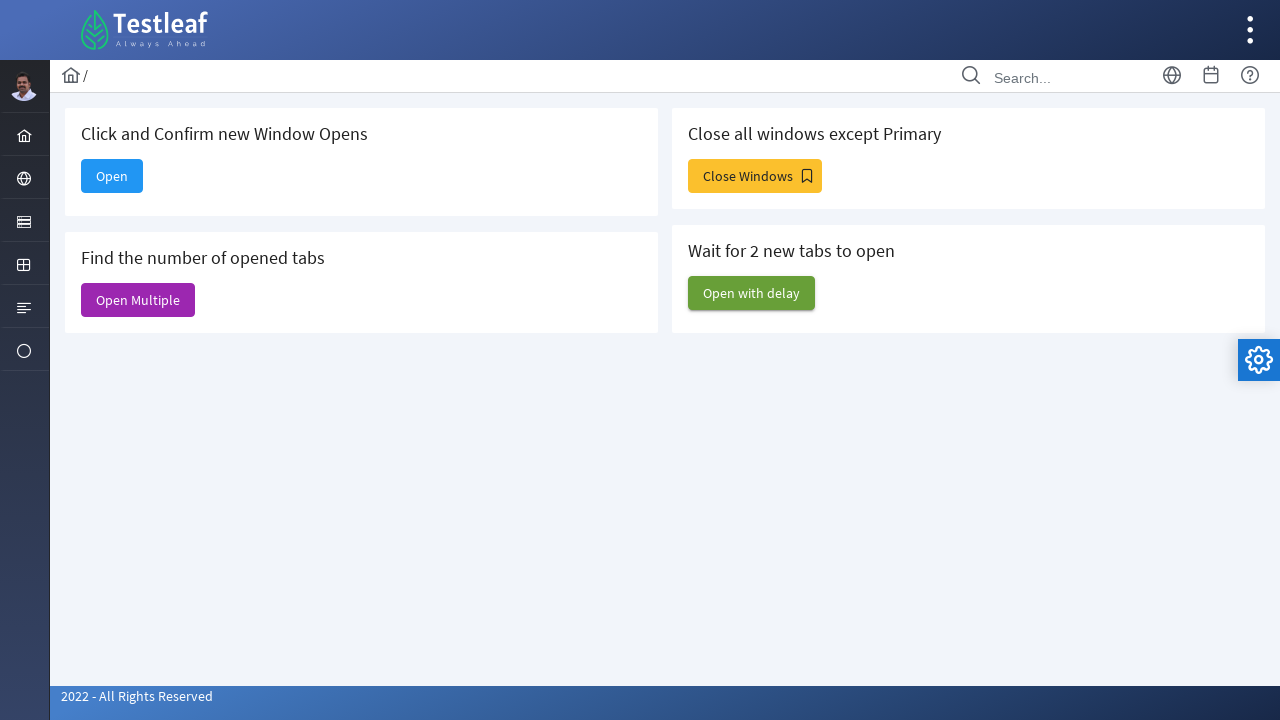

Retrieved tab title: 'Alert'
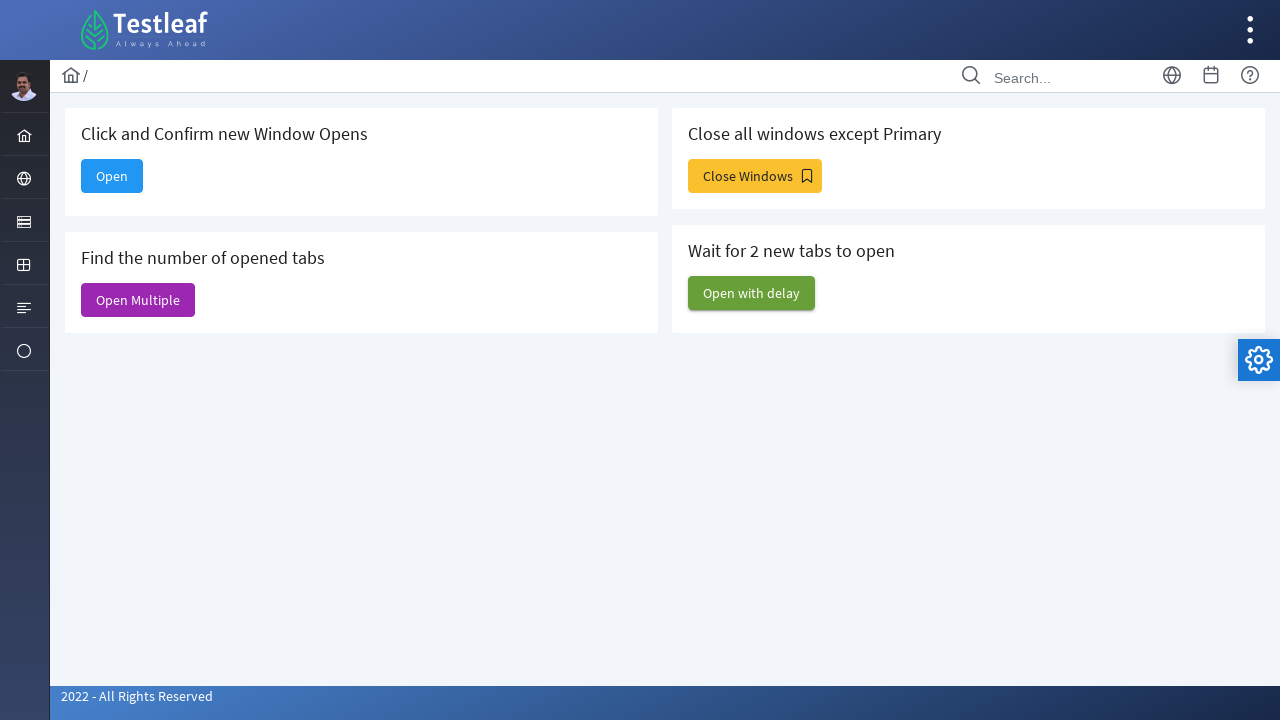

Waited for tab to load while searching for 'Web Table' page
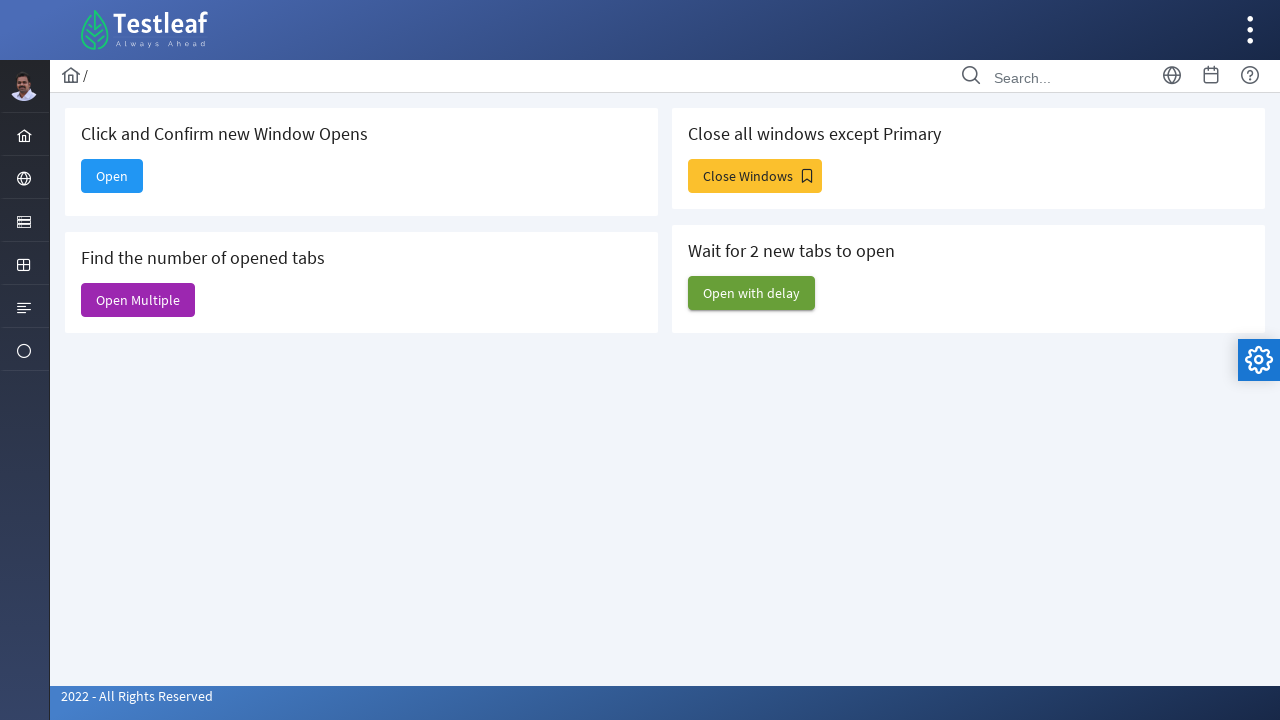

Retrieved tab title: 'Input Components'
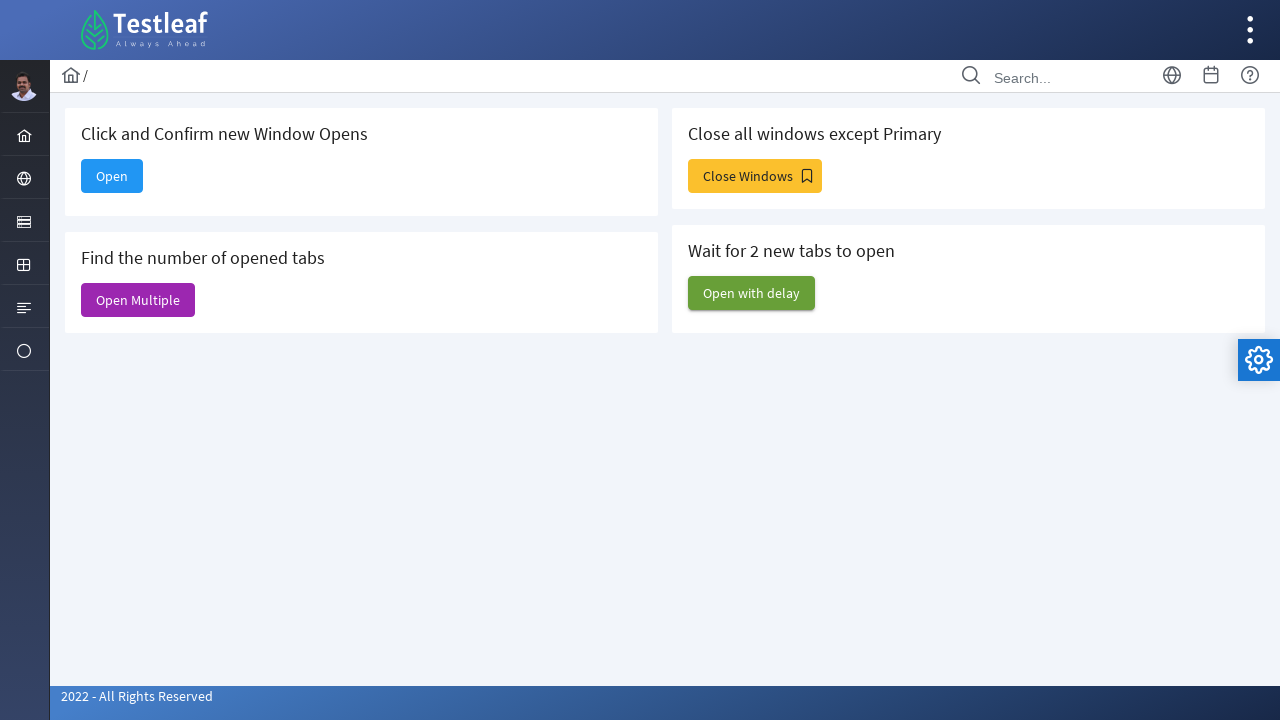

Waited for tab to load while searching for 'Web Table' page
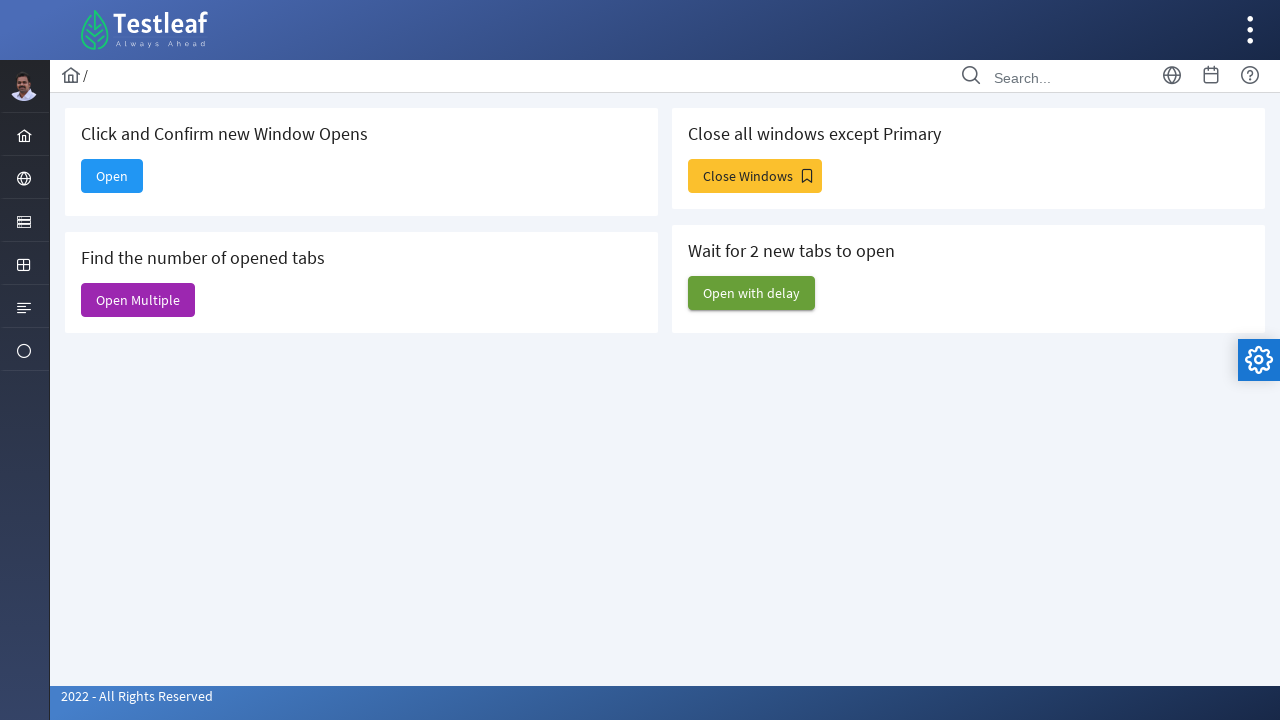

Retrieved tab title: 'Dashboard'
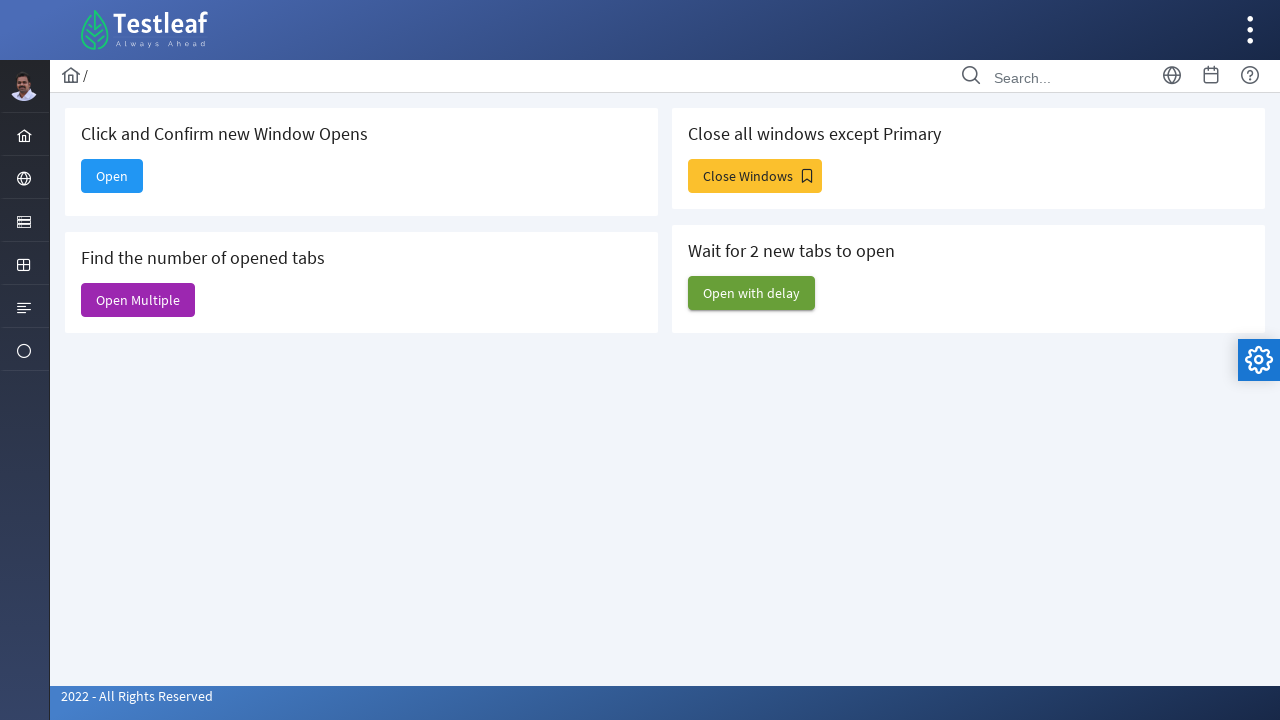

Waited for tab to load while searching for 'Web Table' page
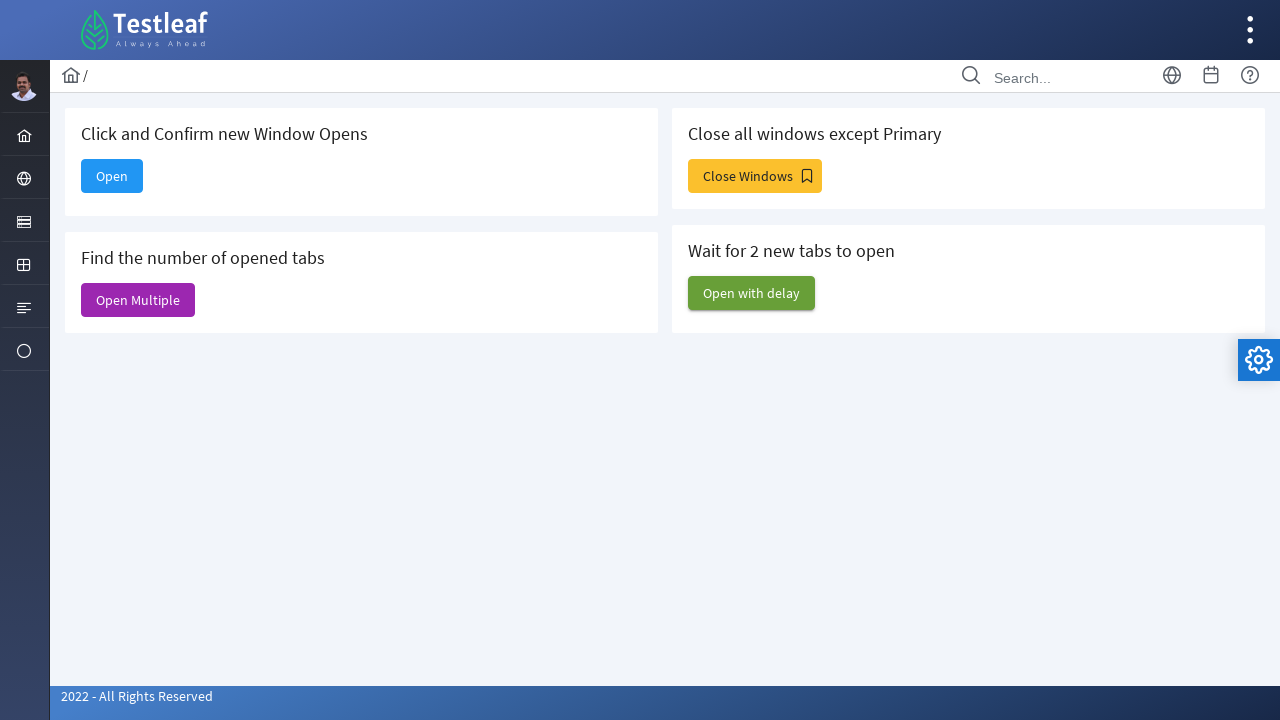

Retrieved tab title: 'Web Table'
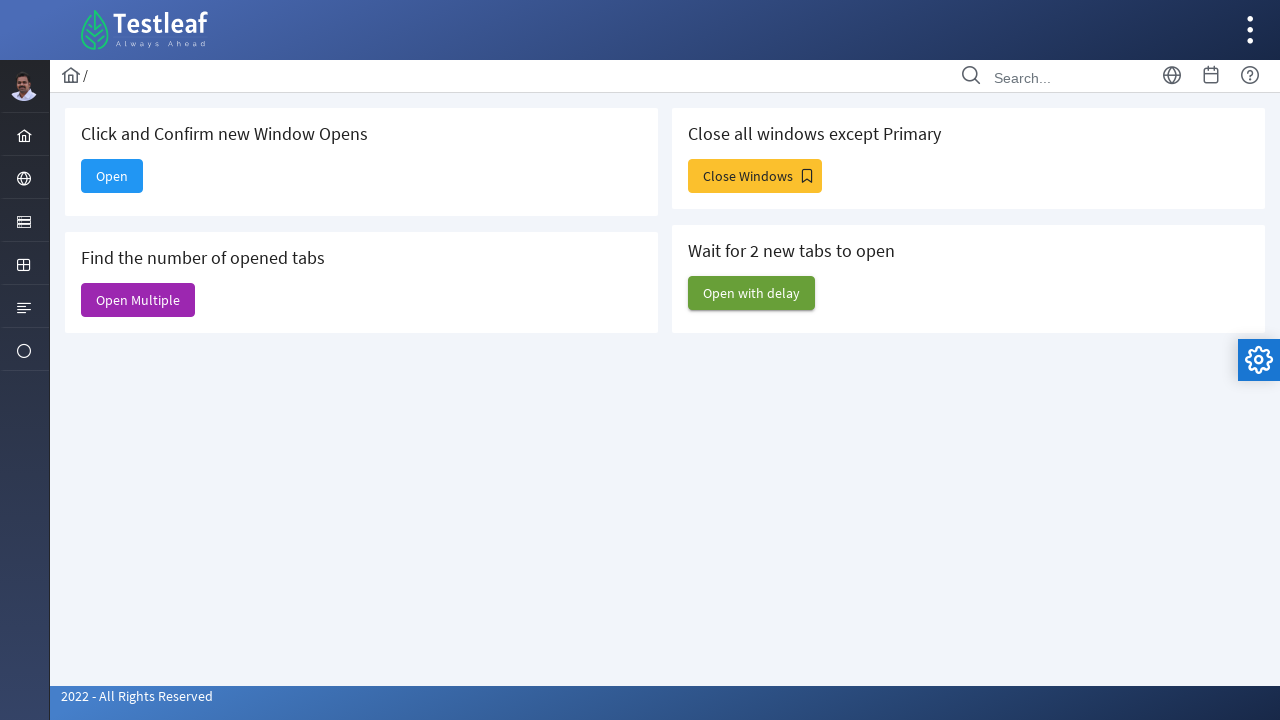

Found page with title 'Web Table'
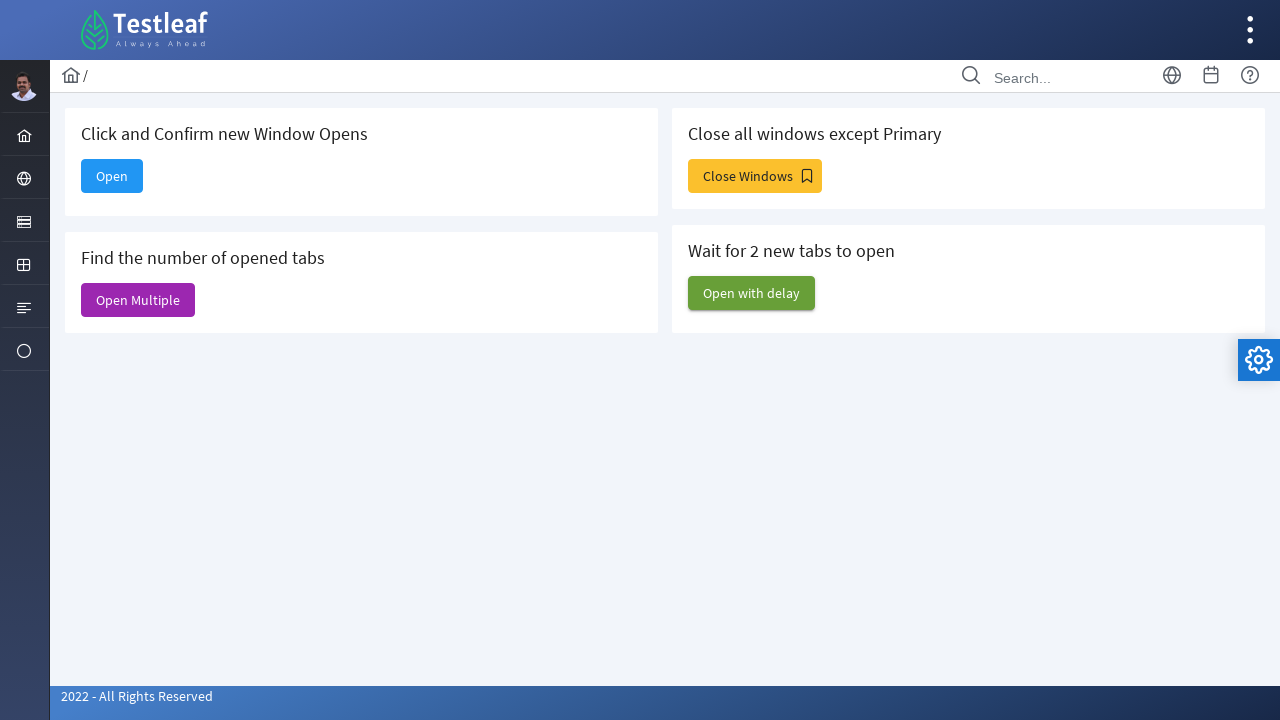

Filled search input with 'Amy Elsner' on Web Table page on input[placeholder='Search...']
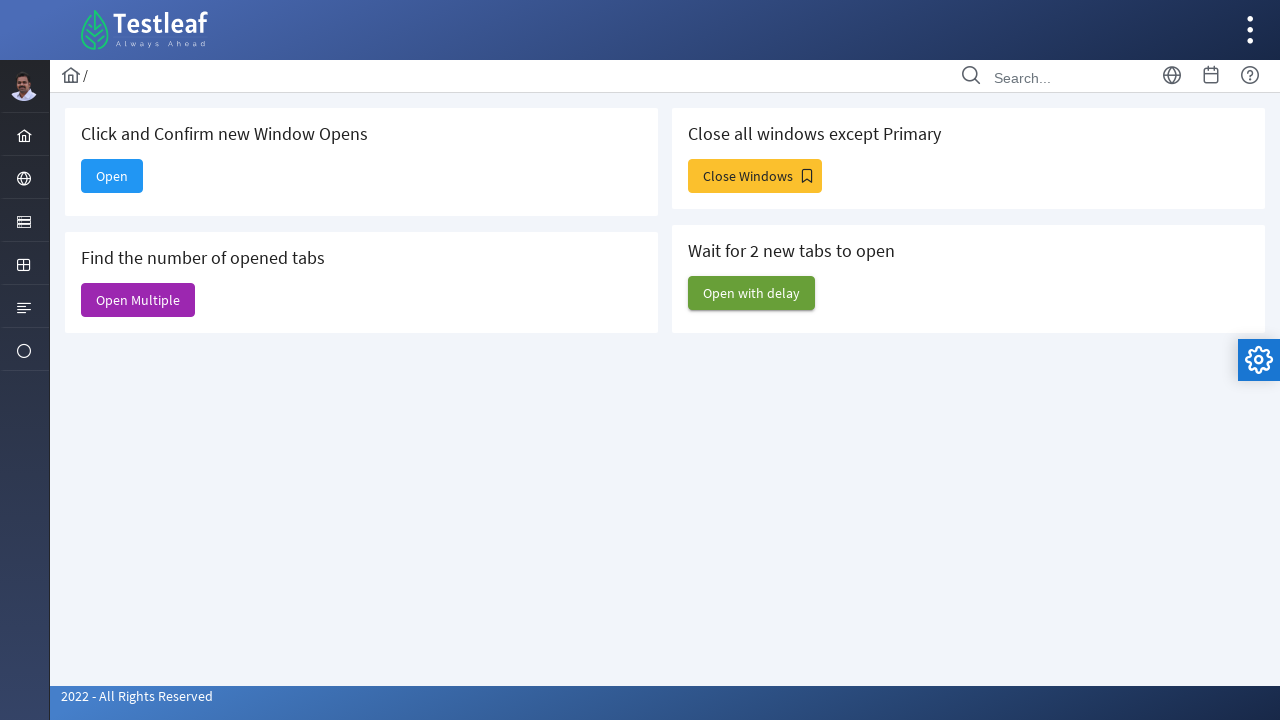

Waited 2 seconds for search to process
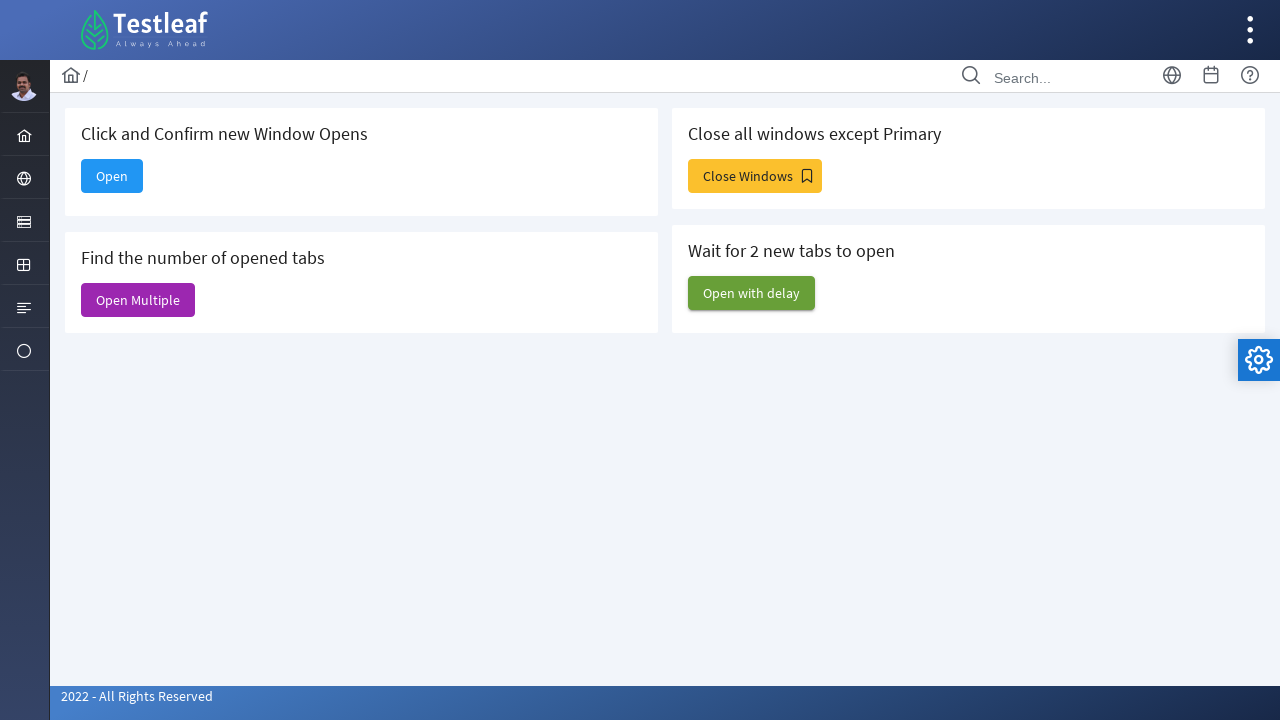

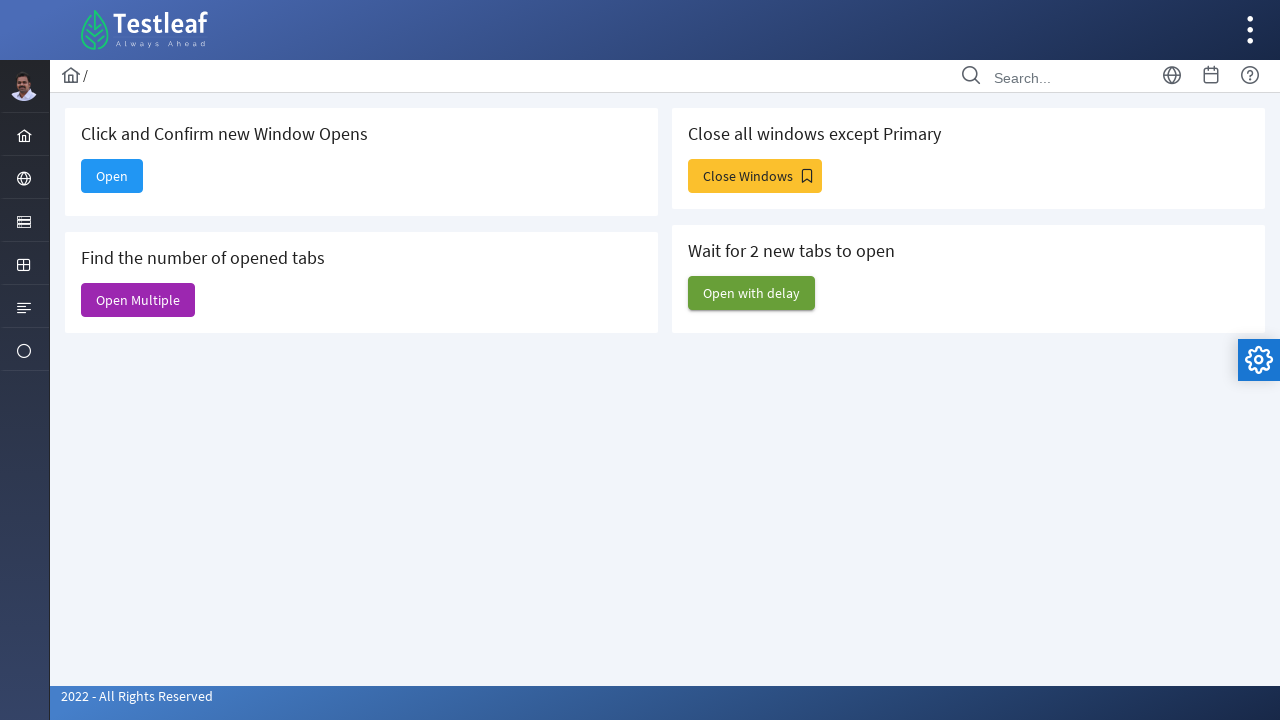